Navigates to a test homepage and verifies the page loads by checking the title and URL

Starting URL: https://kristinek.github.io/site/

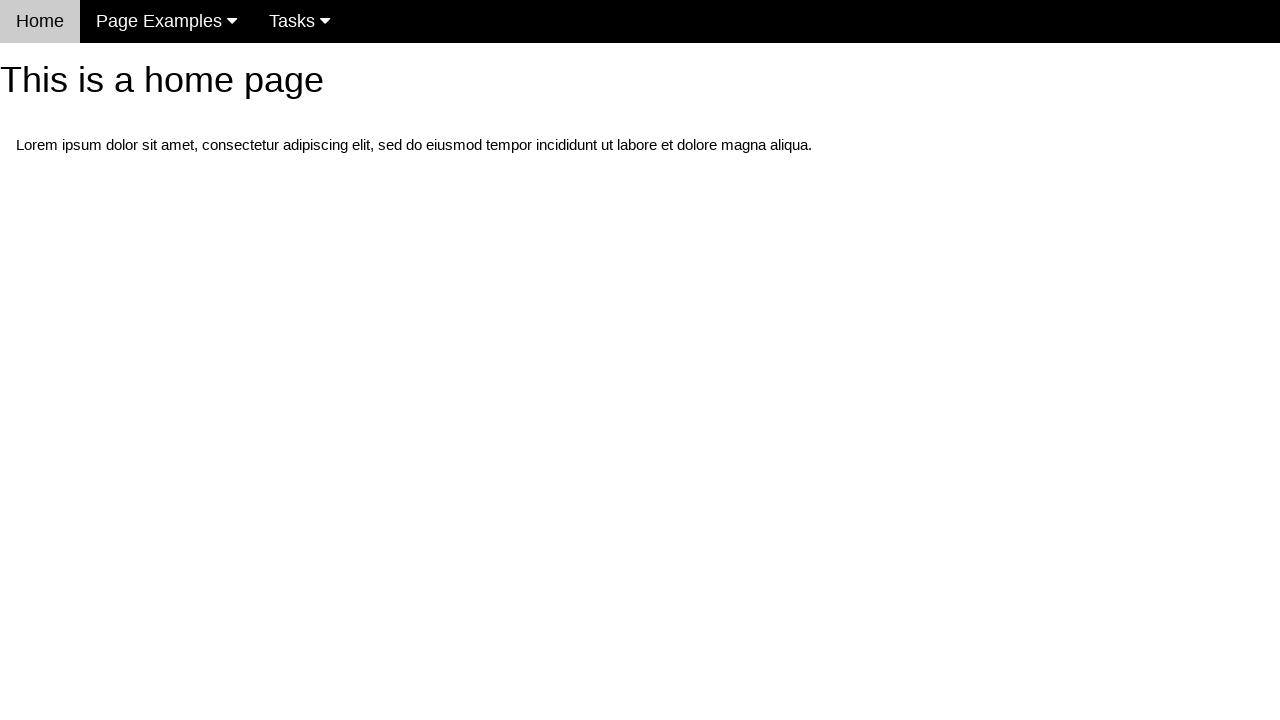

Navigated to homepage at https://kristinek.github.io/site/
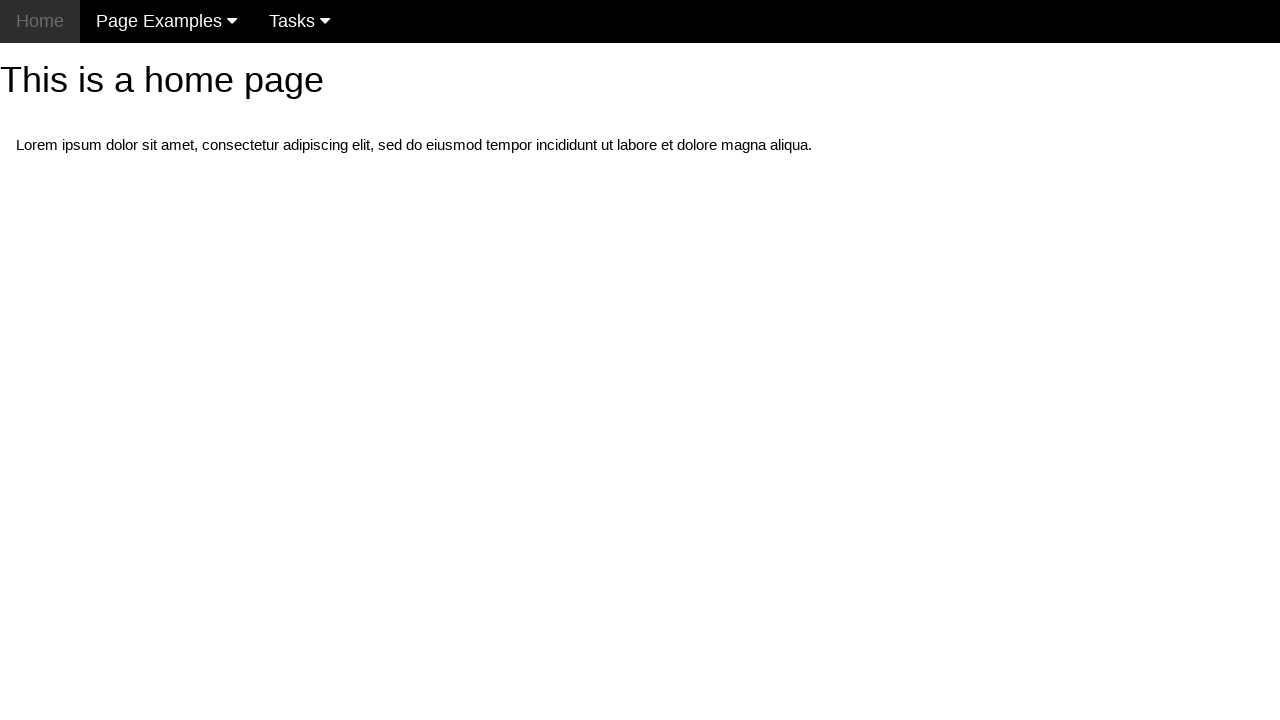

Page fully loaded (domcontentloaded state reached)
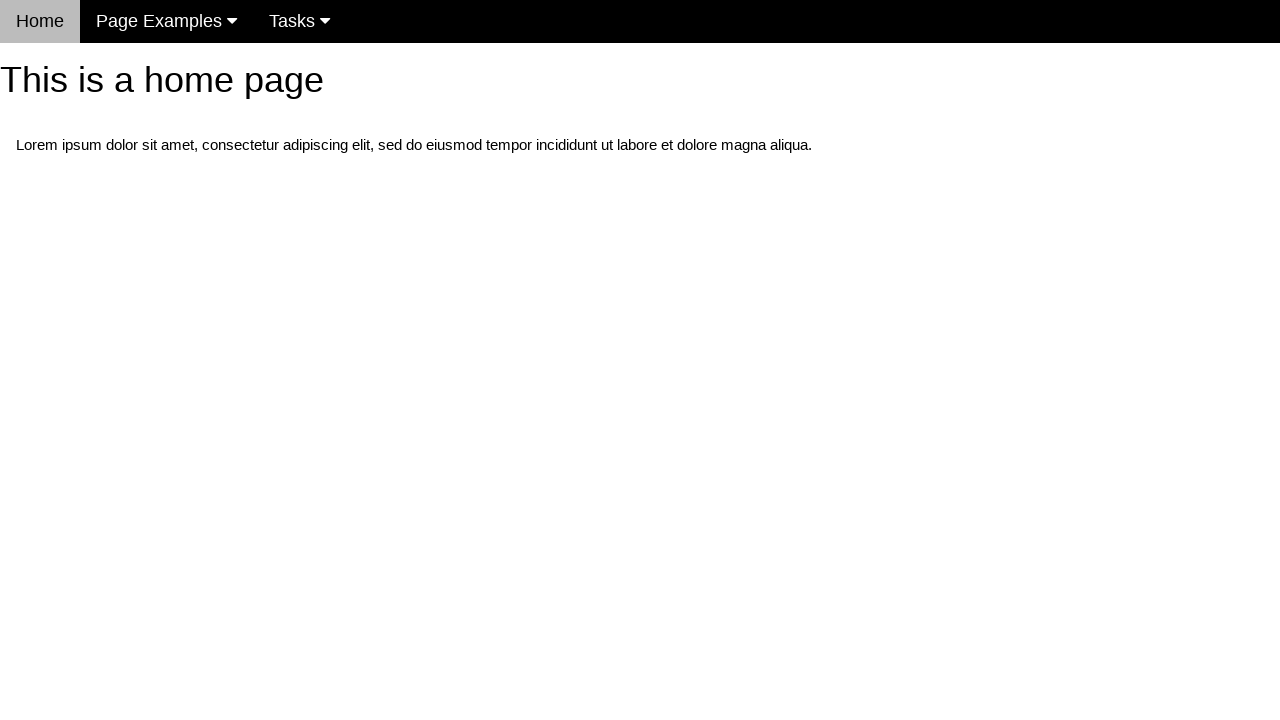

Retrieved page title: Home Page for this site
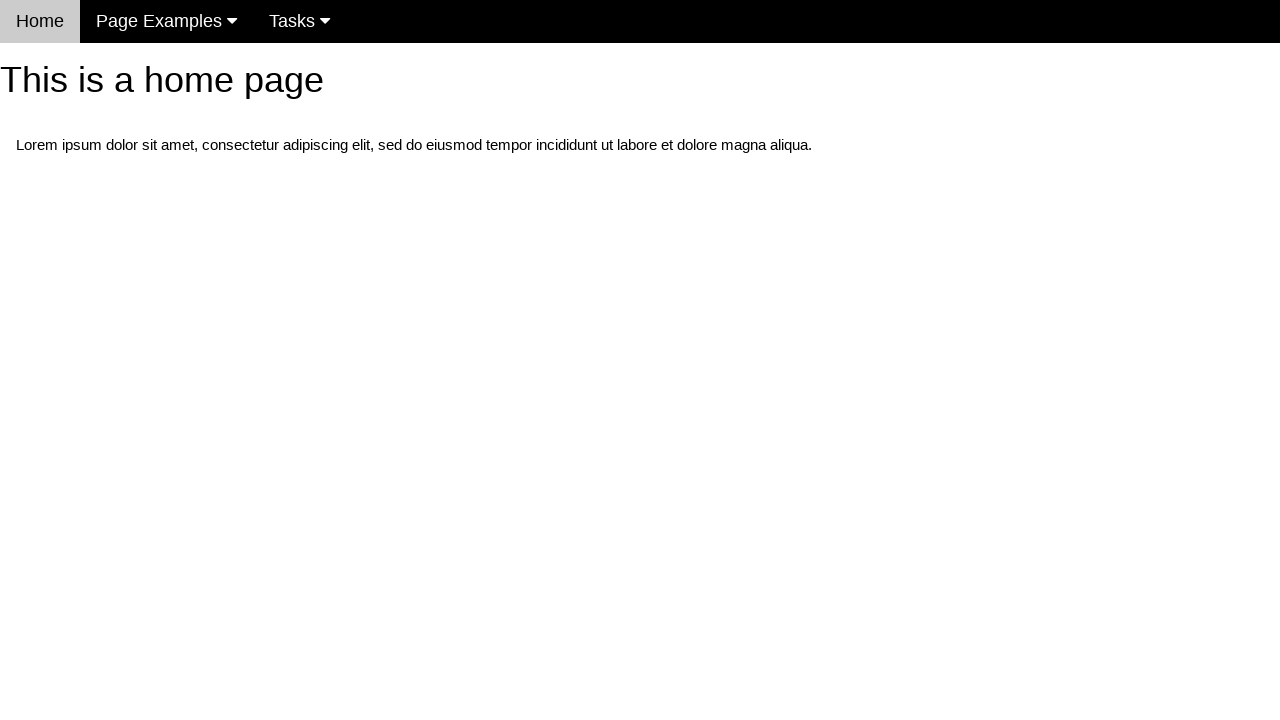

Retrieved current URL: https://kristinek.github.io/site/
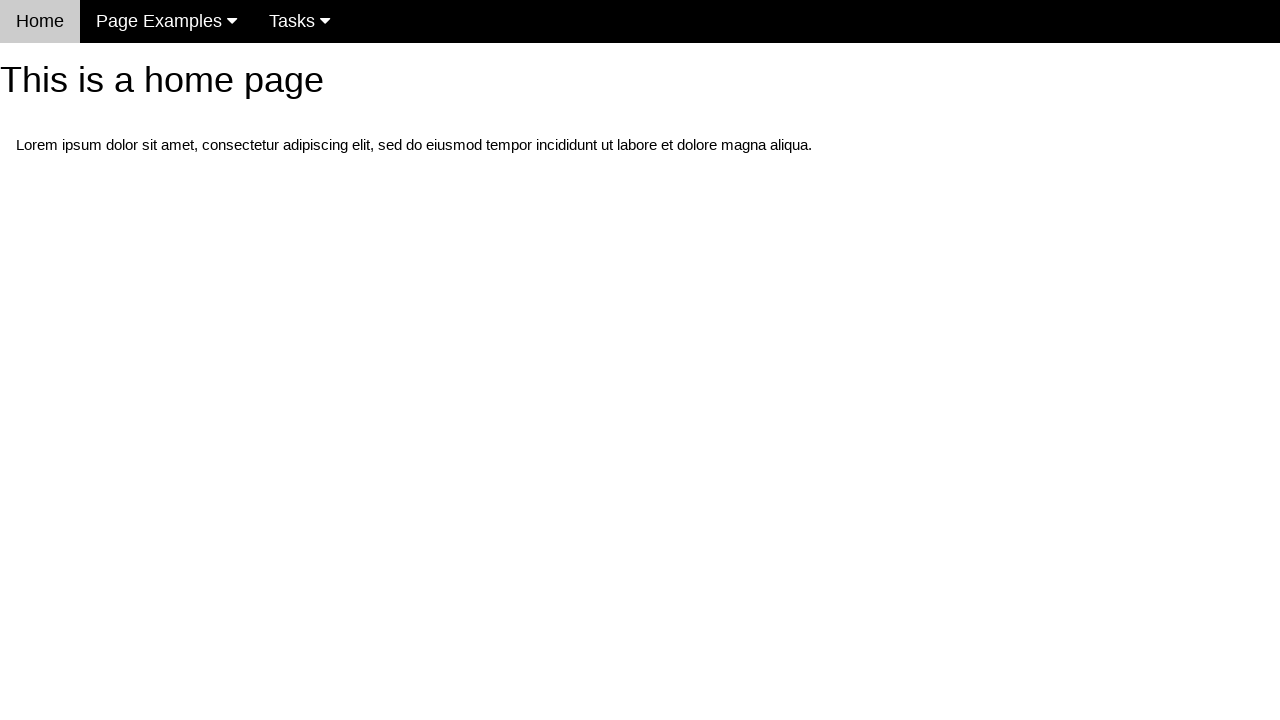

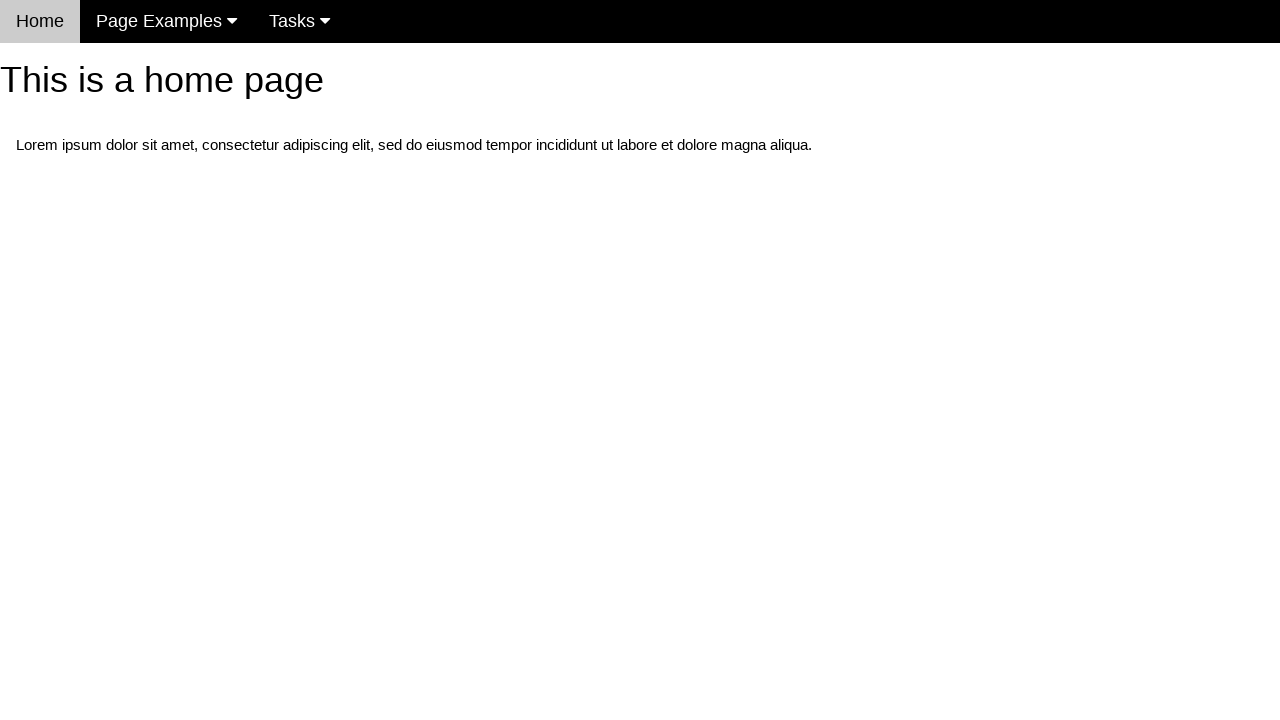